Tests double-click functionality by entering text in a field, double-clicking a copy button, and verifying the text is copied to another field

Starting URL: https://testautomationpractice.blogspot.com/

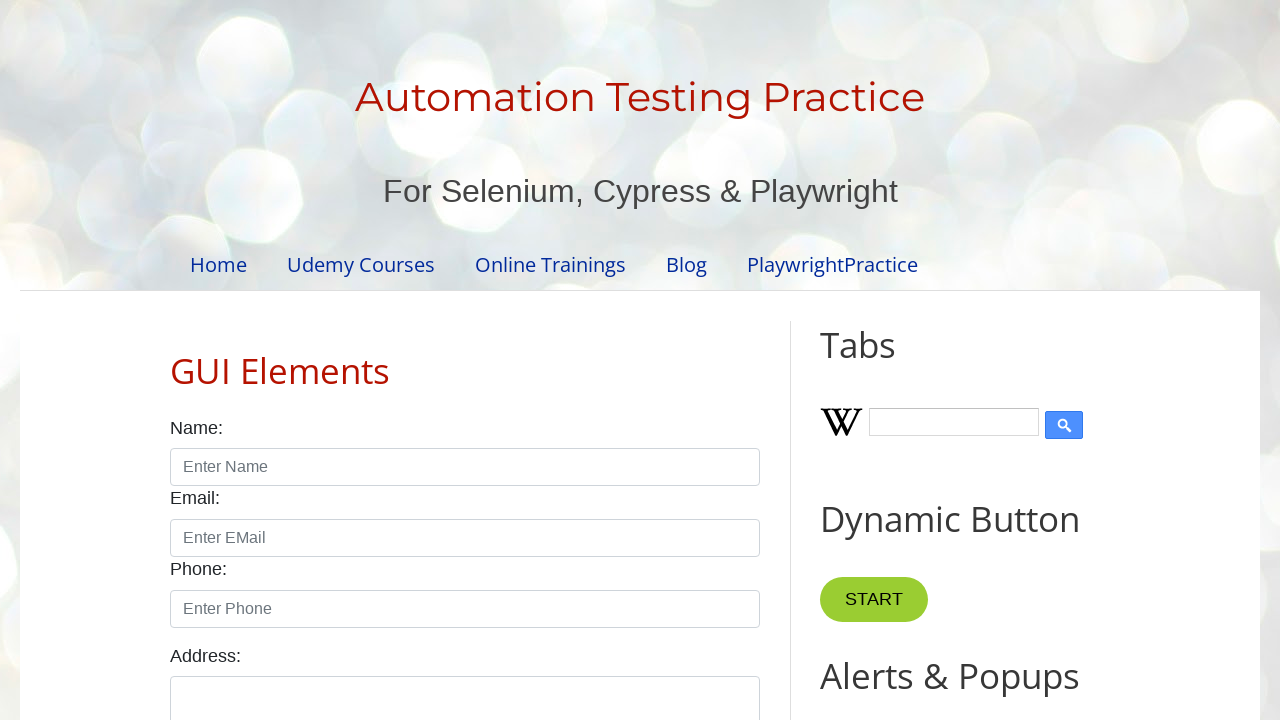

Cleared the first text input field on xpath=//input[@id='field1']
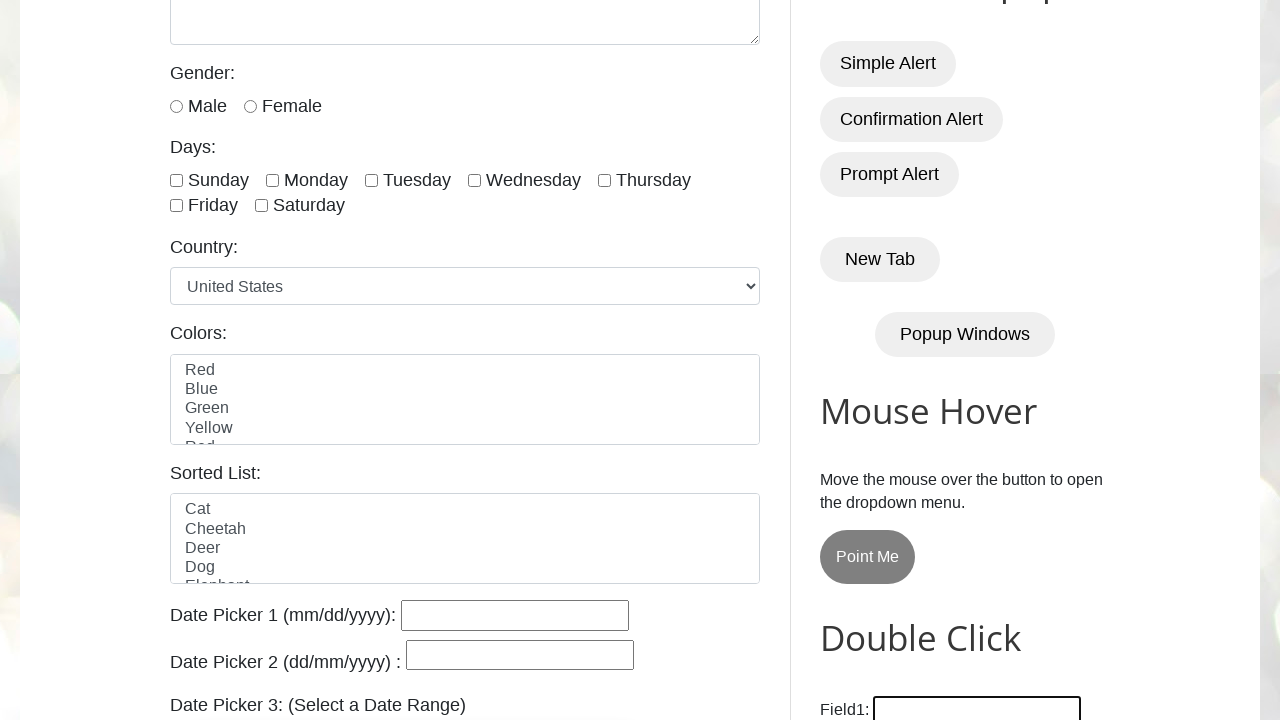

Filled first text field with 'My Name Is Sachit...!' on //input[@id='field1']
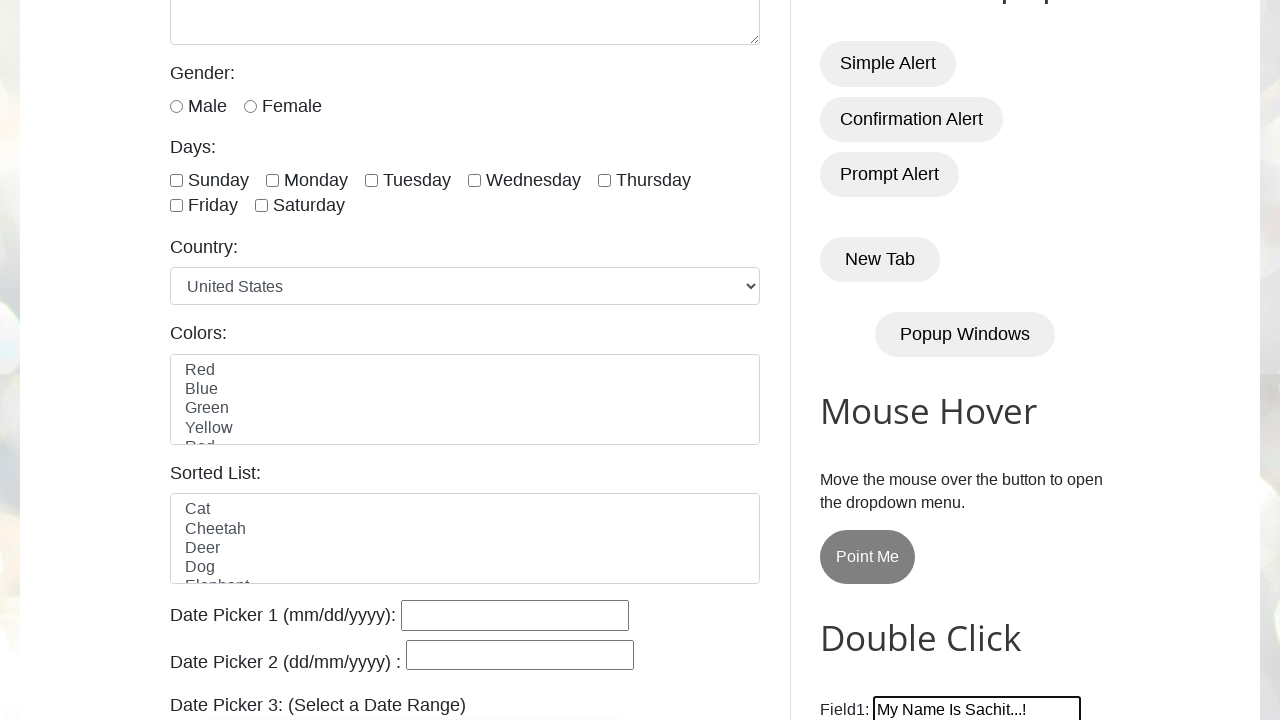

Double-clicked the Copy Text button at (885, 360) on xpath=//button[normalize-space()='Copy Text']
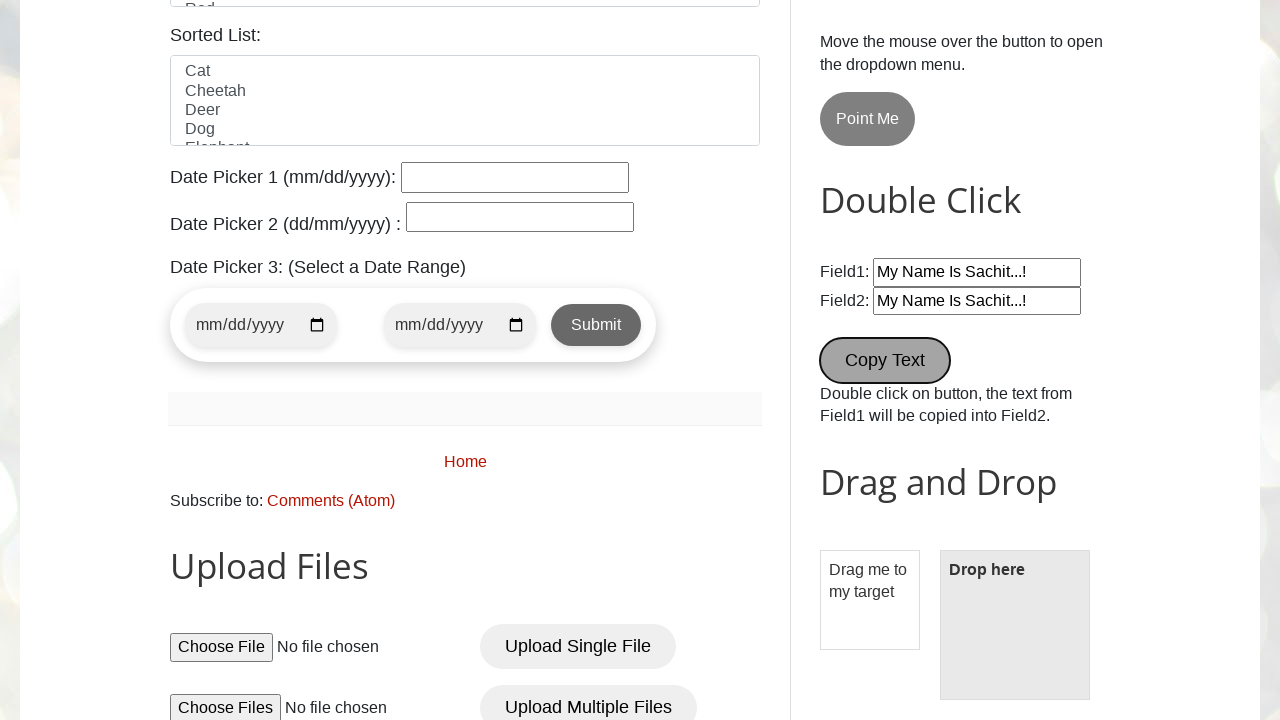

Retrieved value from second text field
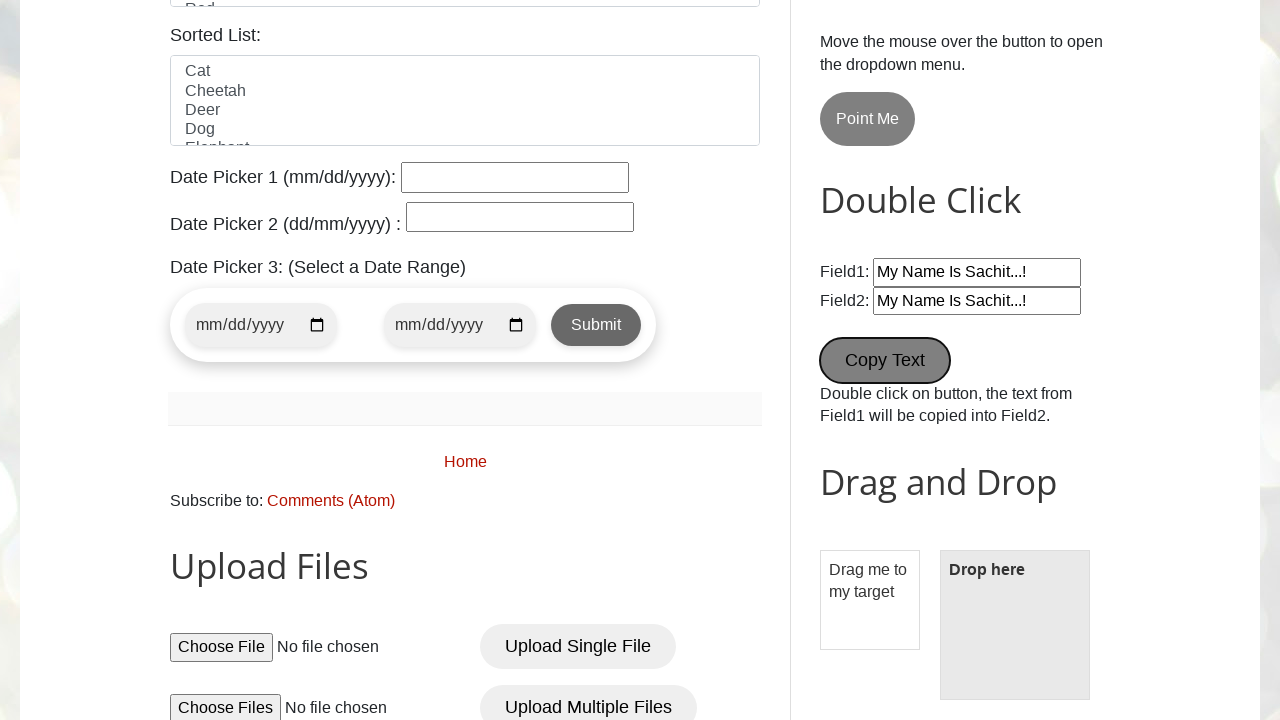

Verified that text was correctly copied to second field
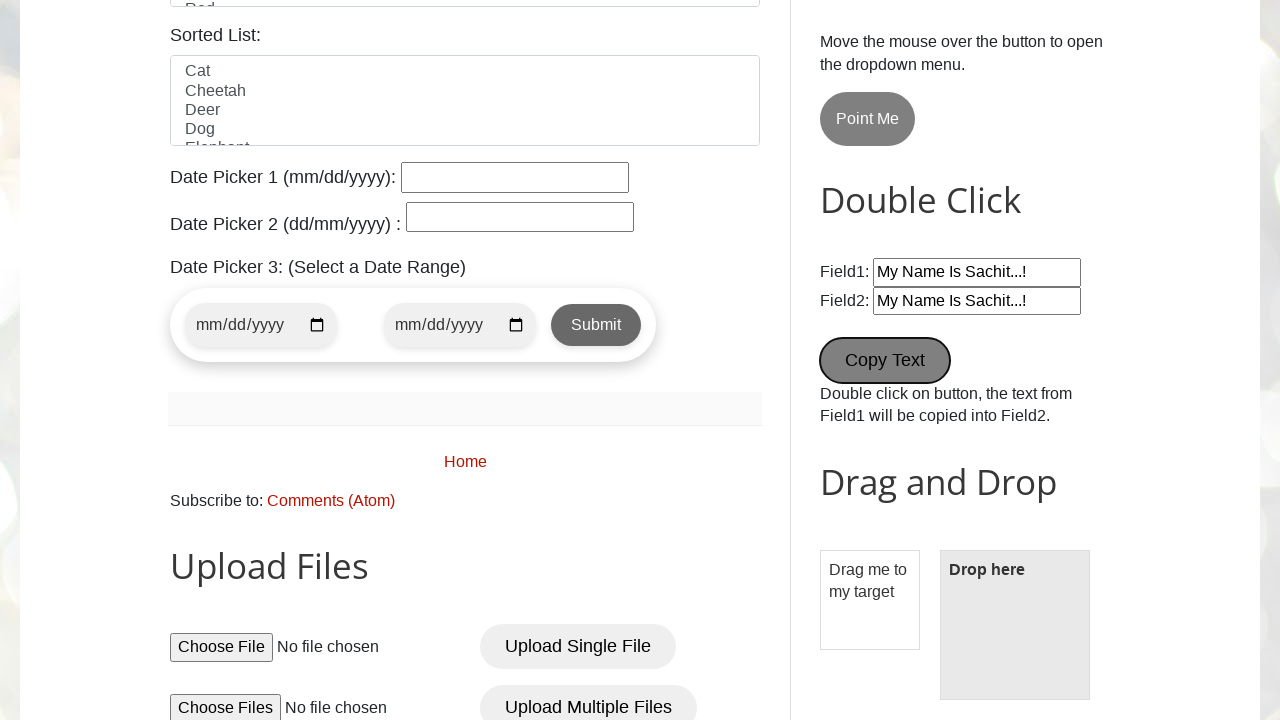

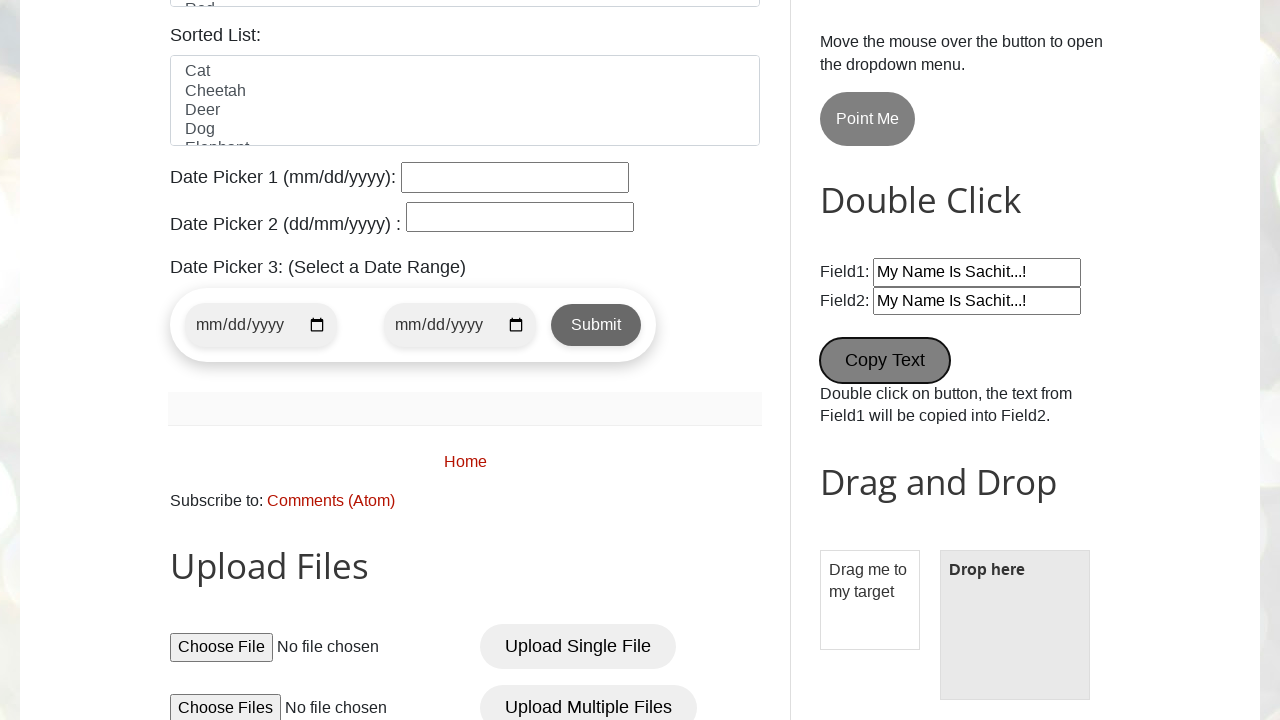